Tests exception handling by clicking a link and verifying element presence on the page

Starting URL: https://seleniumbase.io/demo_page/

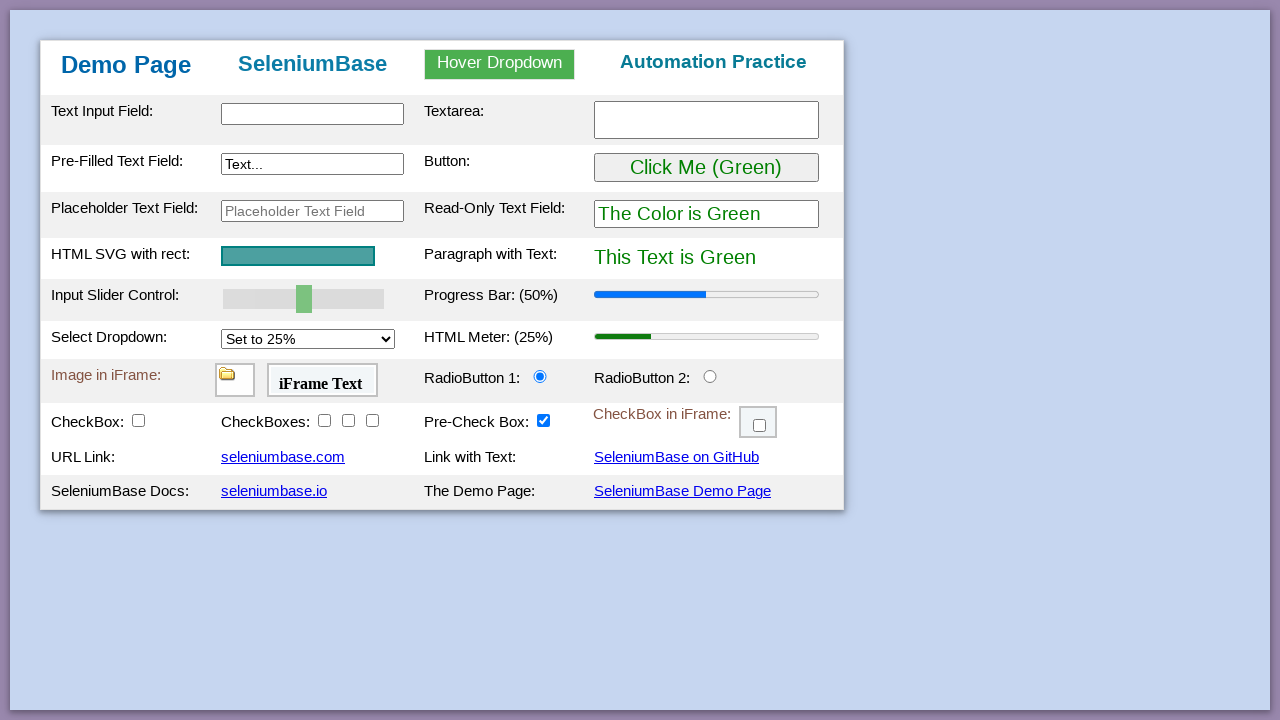

Clicked link element #myLink1 at (283, 457) on #myLink1
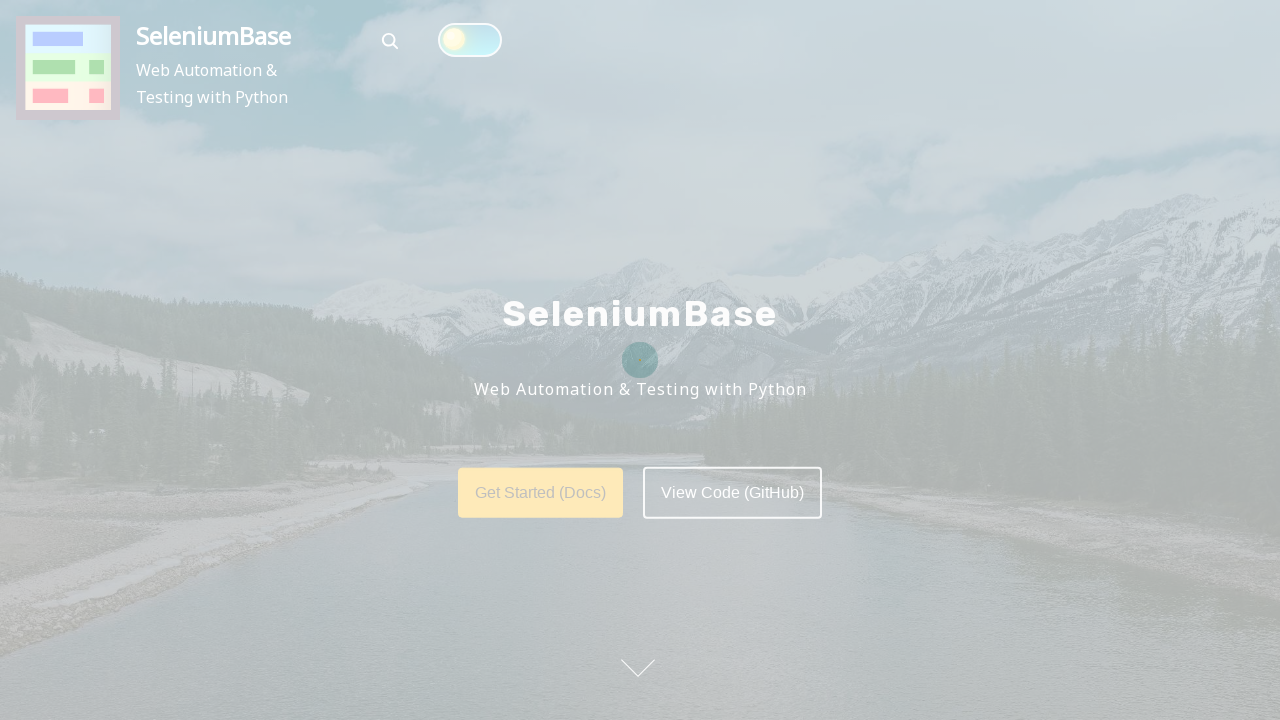

Dropdown element #mySelect was not found on the page (timeout after 1000ms)
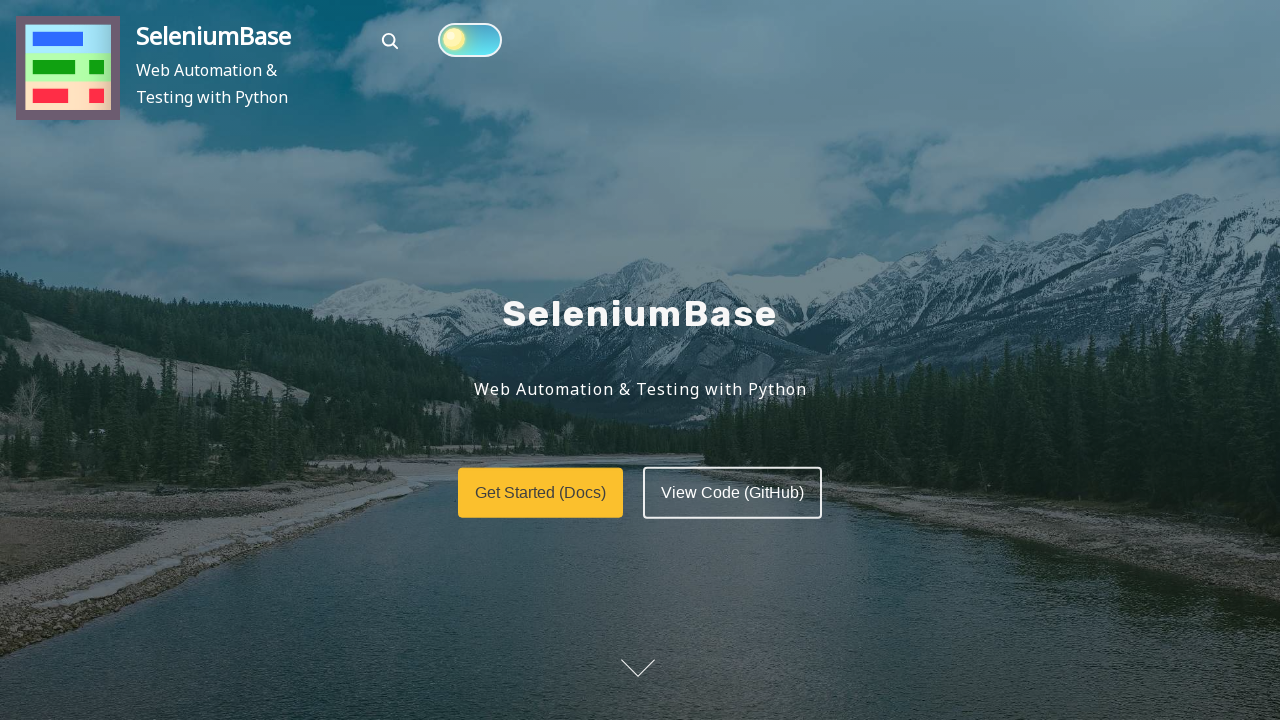

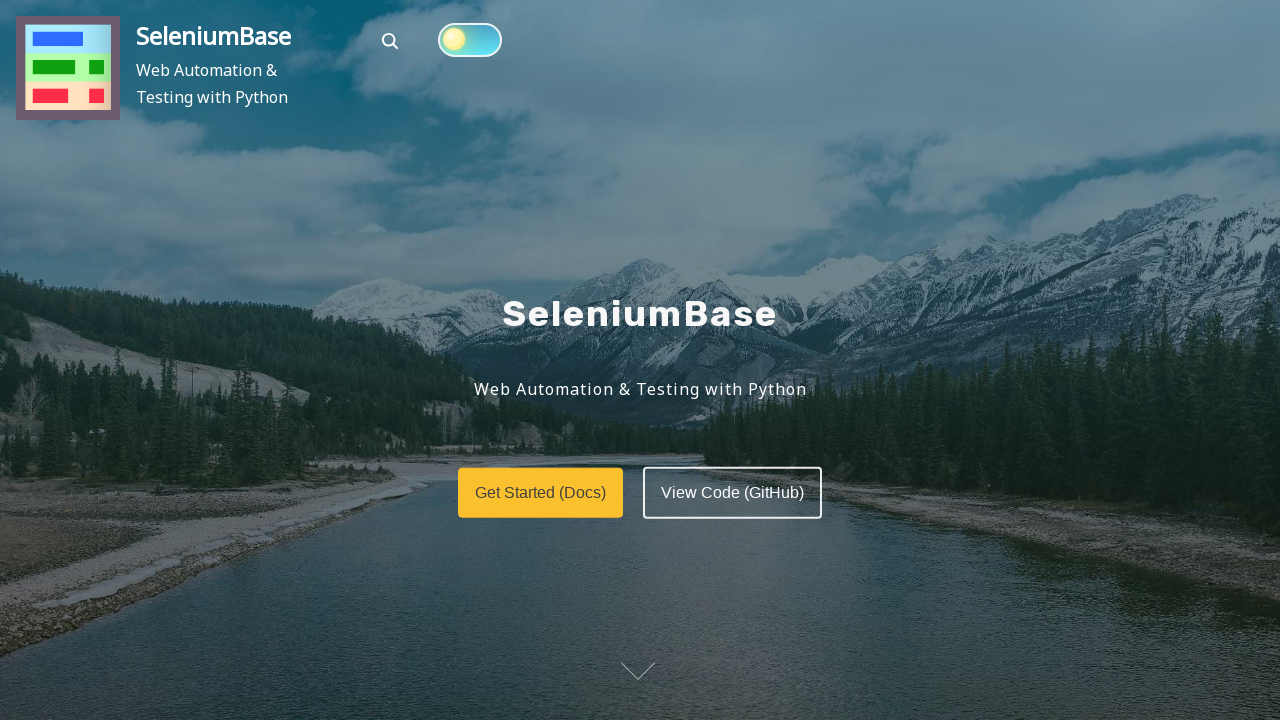